Tests viewing completed tasks by adding a todo, marking it complete, and filtering by Completed

Starting URL: https://todomvc.com/examples/react/dist/

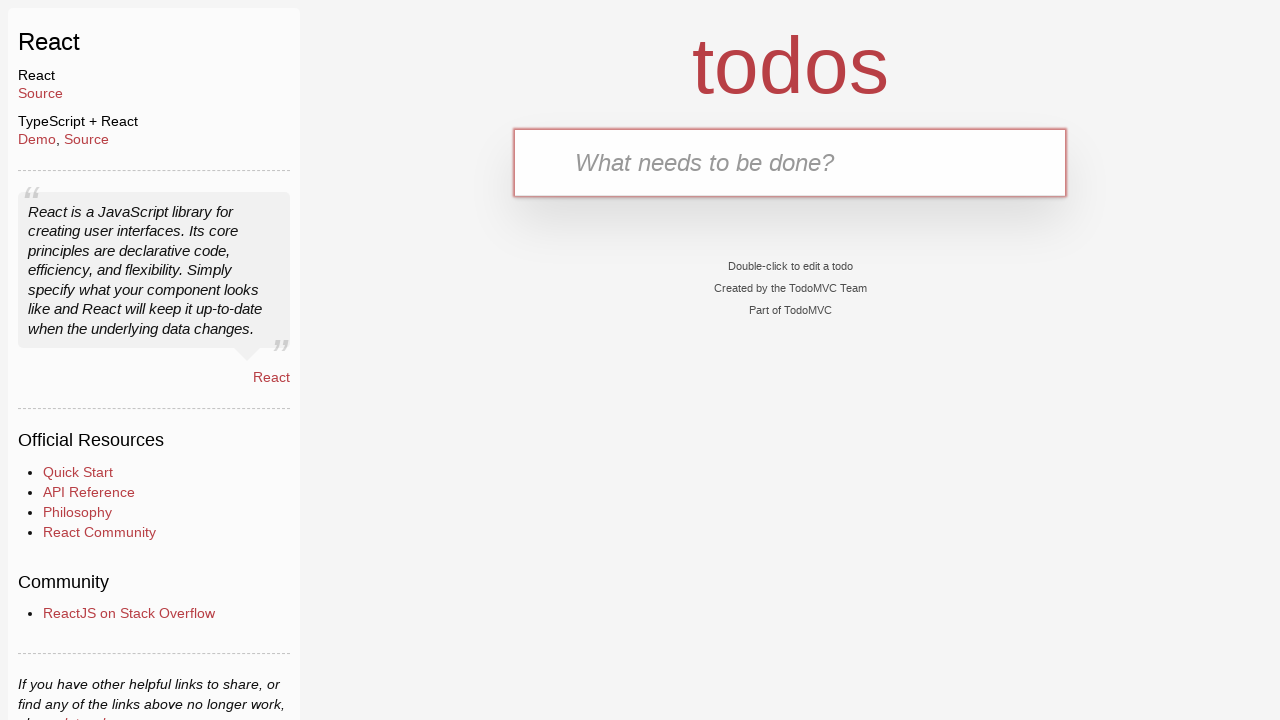

Filled new todo input field with 'hi' on internal:label="New Todo Input"i
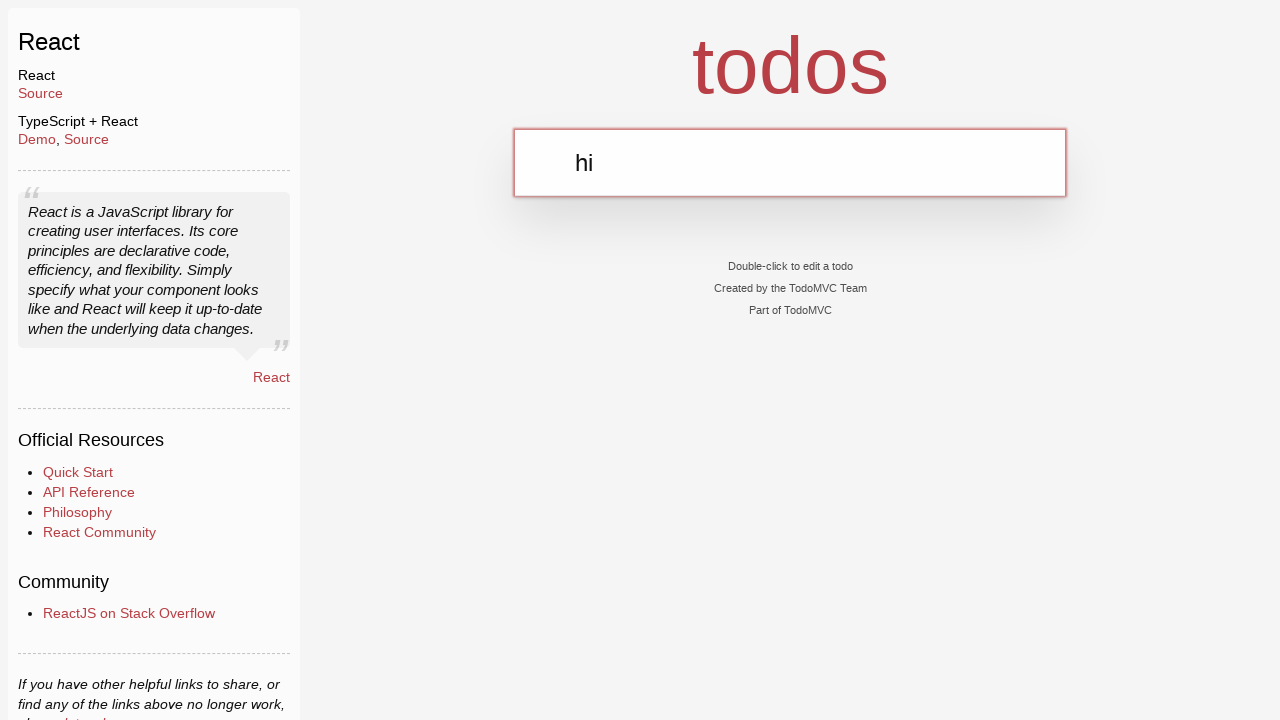

Pressed Enter to add the todo item on internal:label="New Todo Input"i
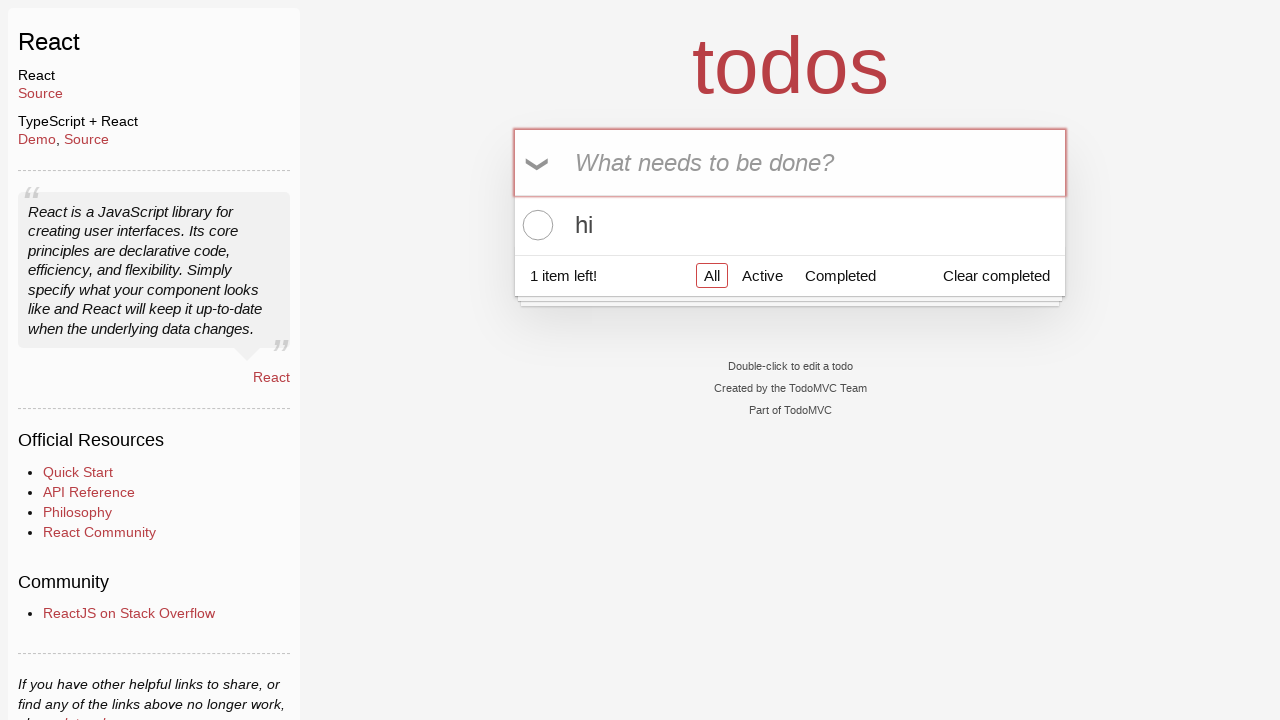

Clicked toggle button to mark todo as completed at (535, 225) on internal:testid=[data-testid="todo-item-toggle"s]
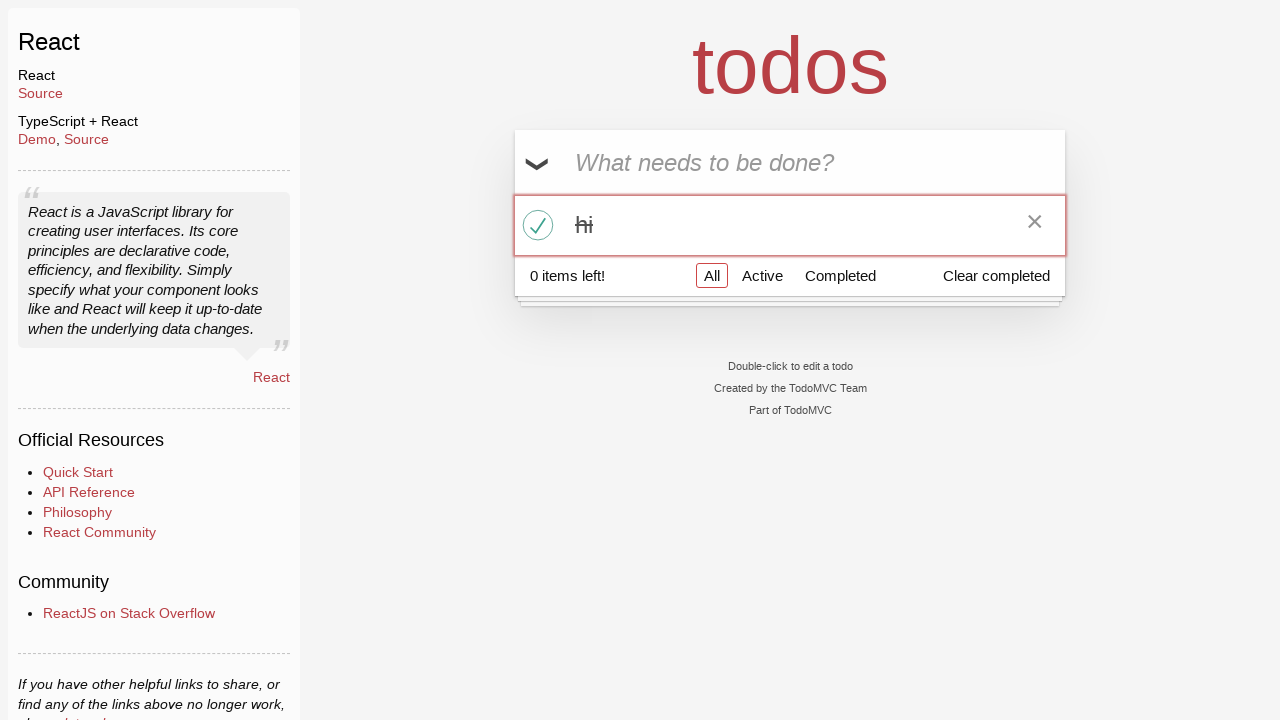

Clicked Completed filter link to show only completed tasks at (840, 275) on internal:role=link[name="Completed"i]
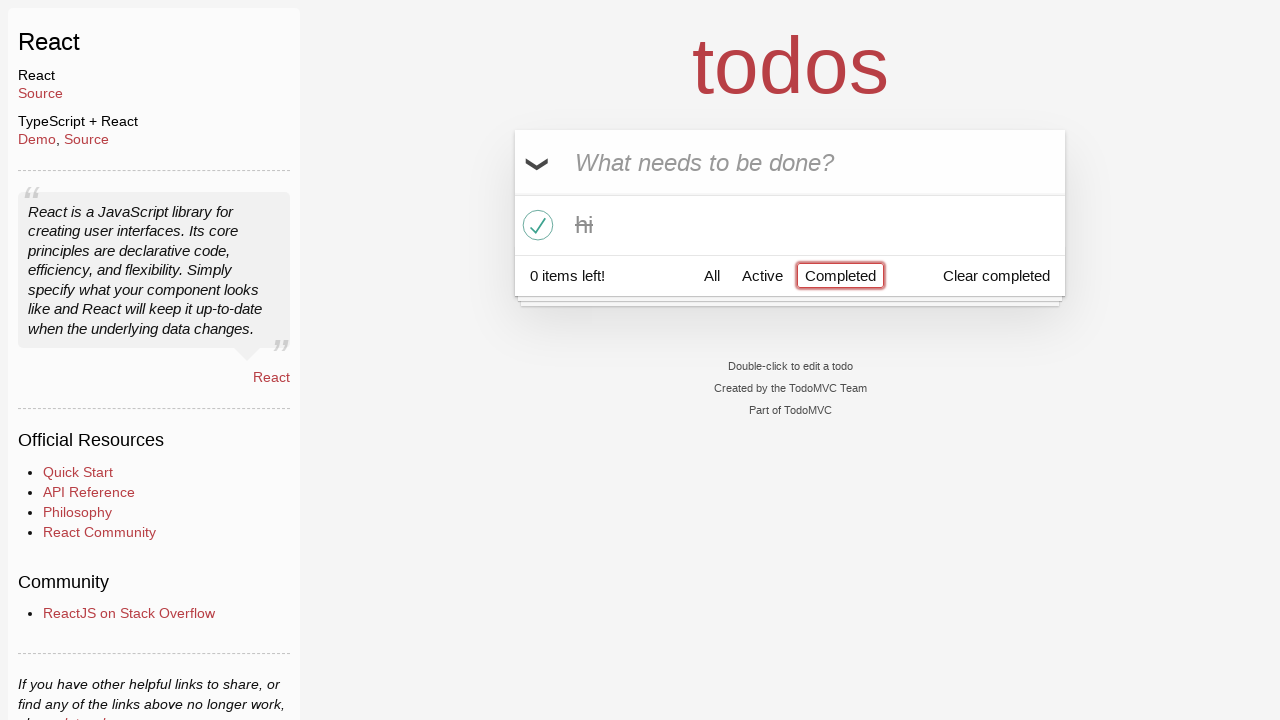

Verified completed todo item is visible on the page
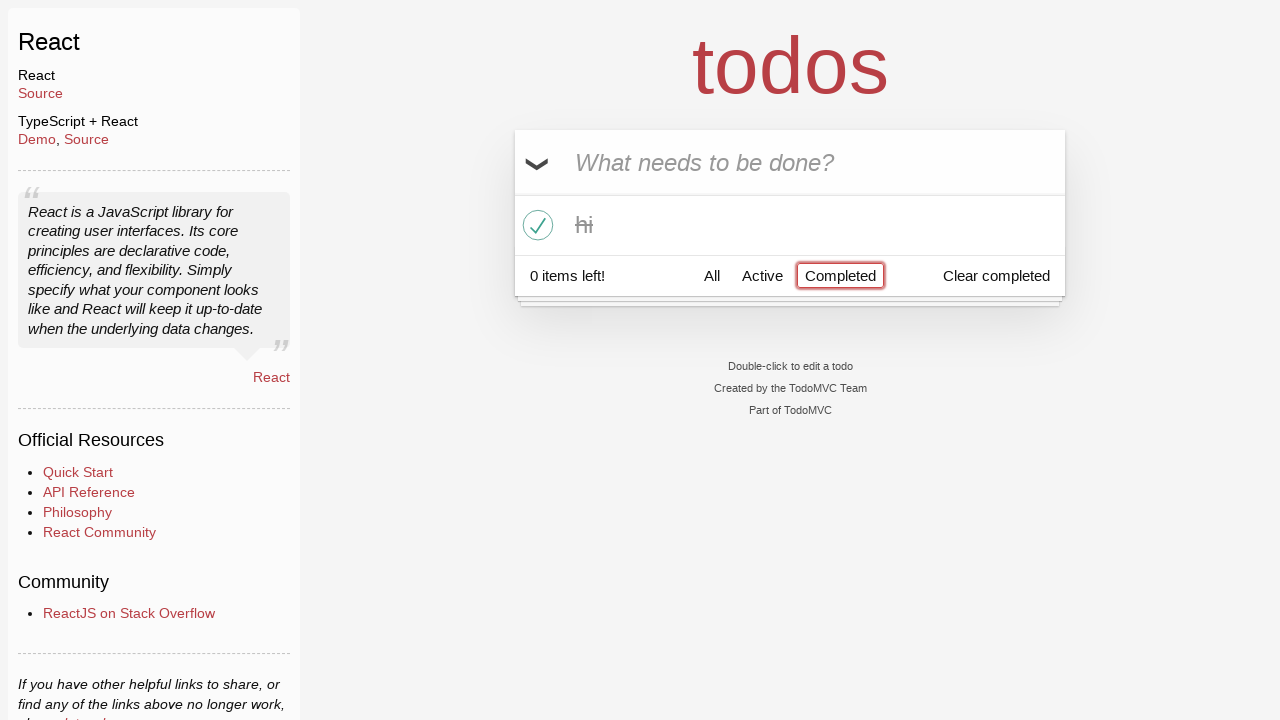

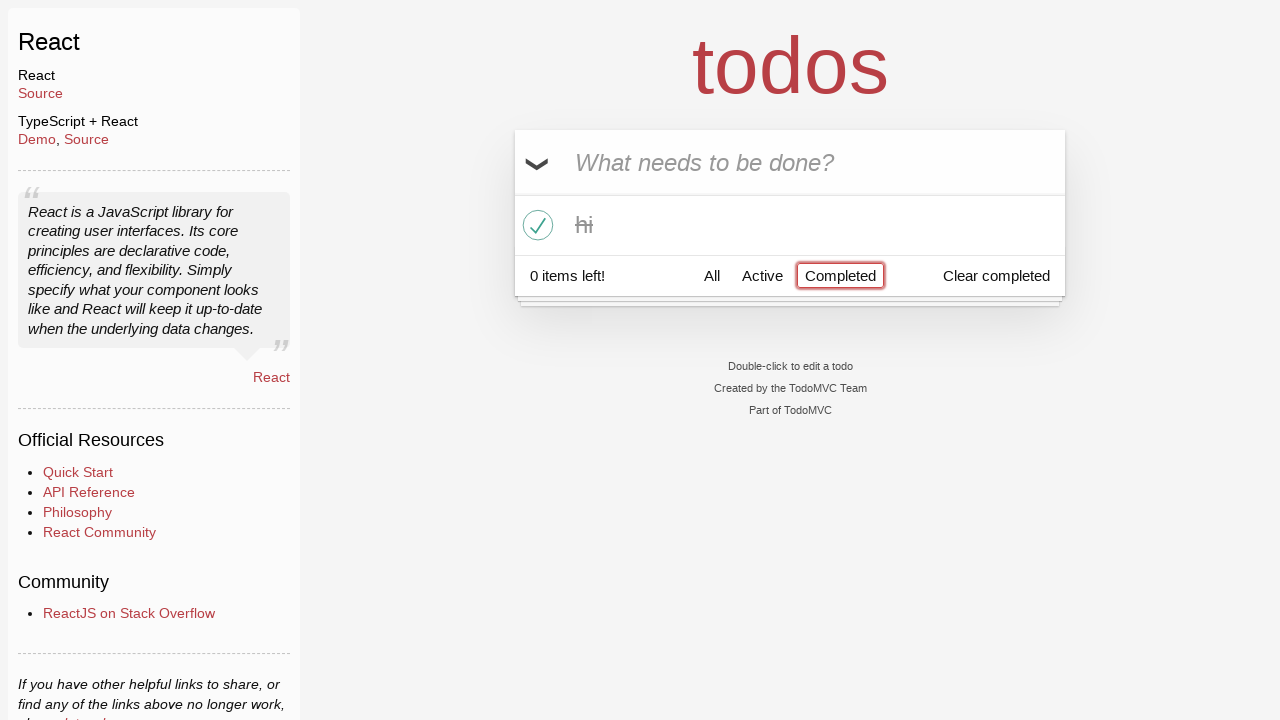